Tests clicking on the Home link and verifies navigation back to the homepage

Starting URL: https://demoqa.com/

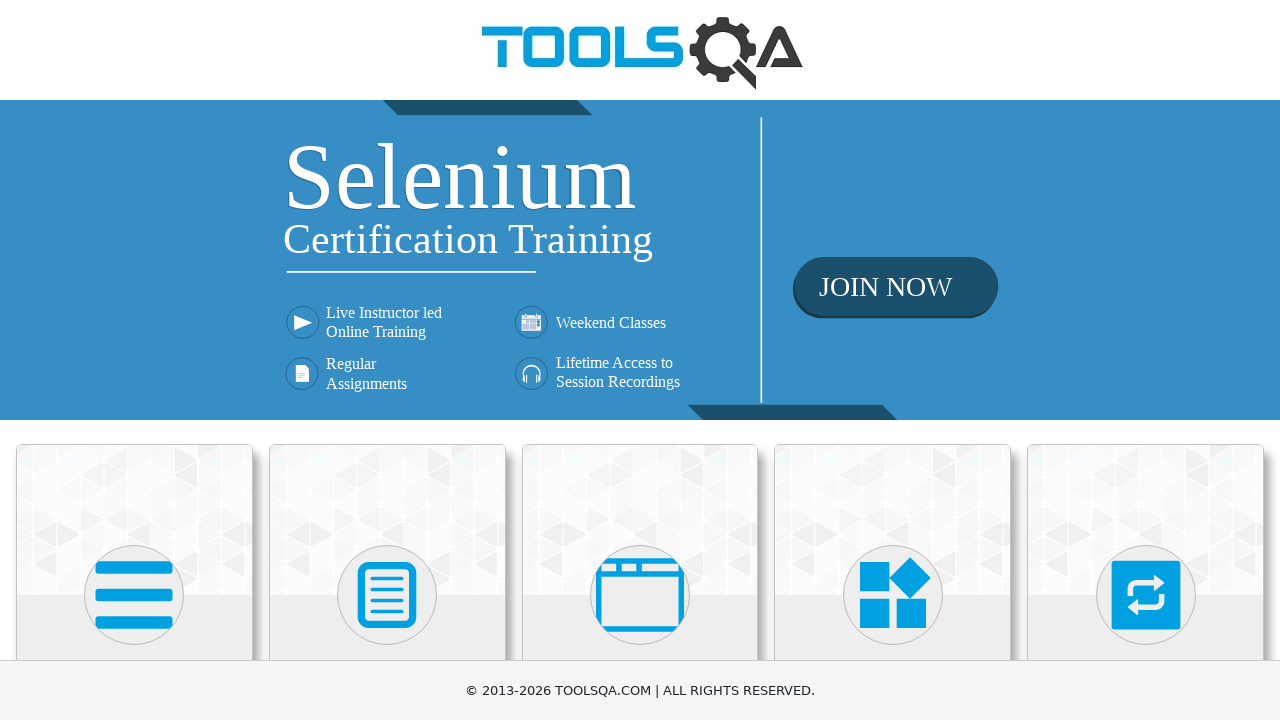

Scrolled down the page using PageDown key
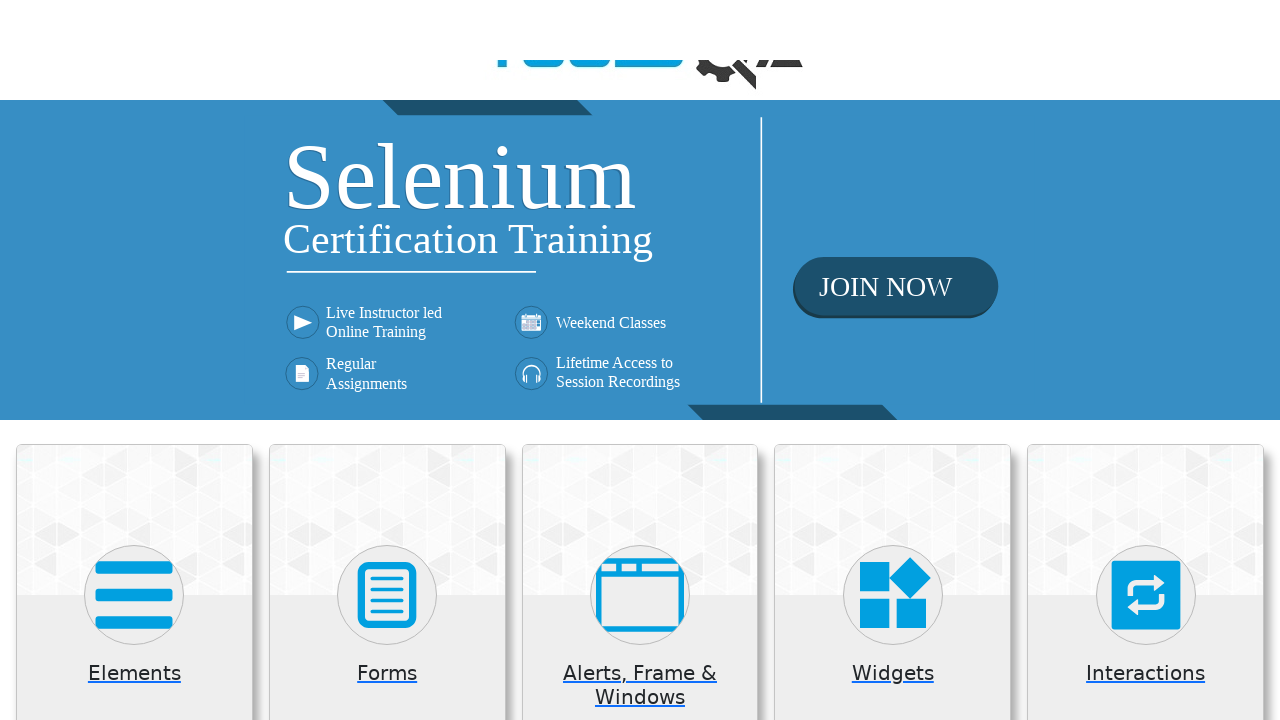

Clicked on the Home link in the header at (640, 50) on header a[href='https://demoqa.com']
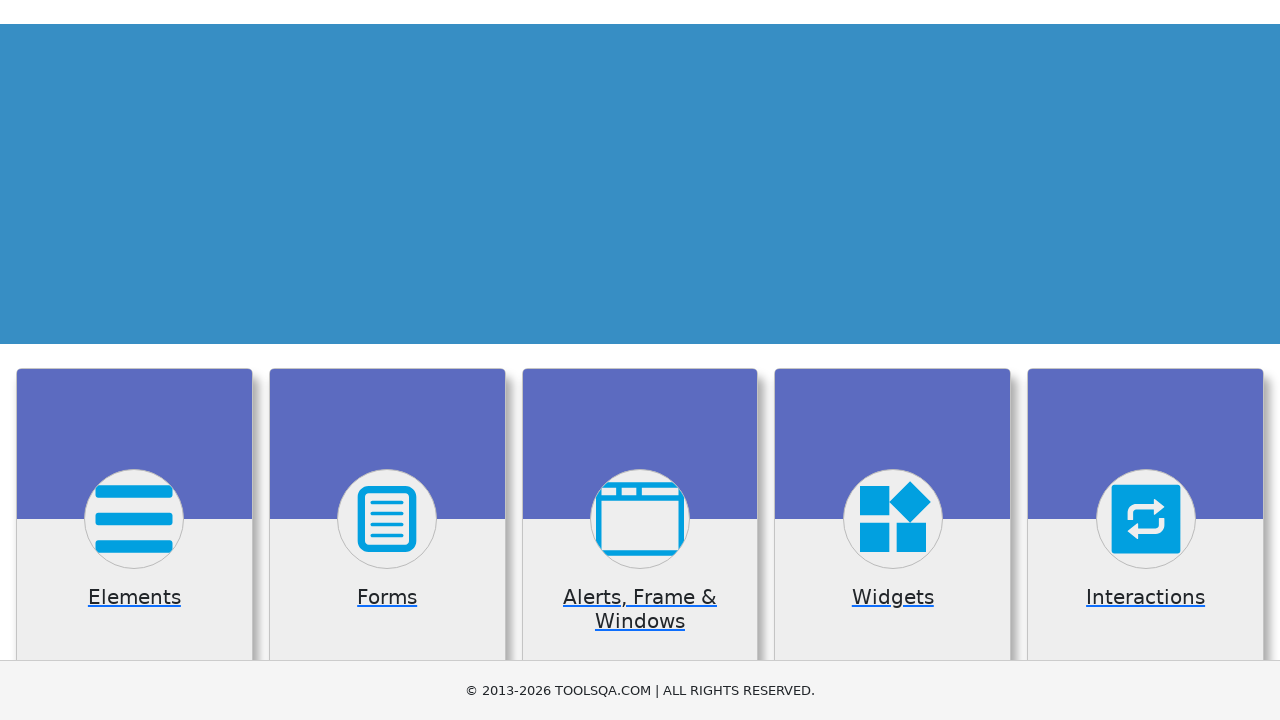

Verified navigation back to homepage URL https://demoqa.com/
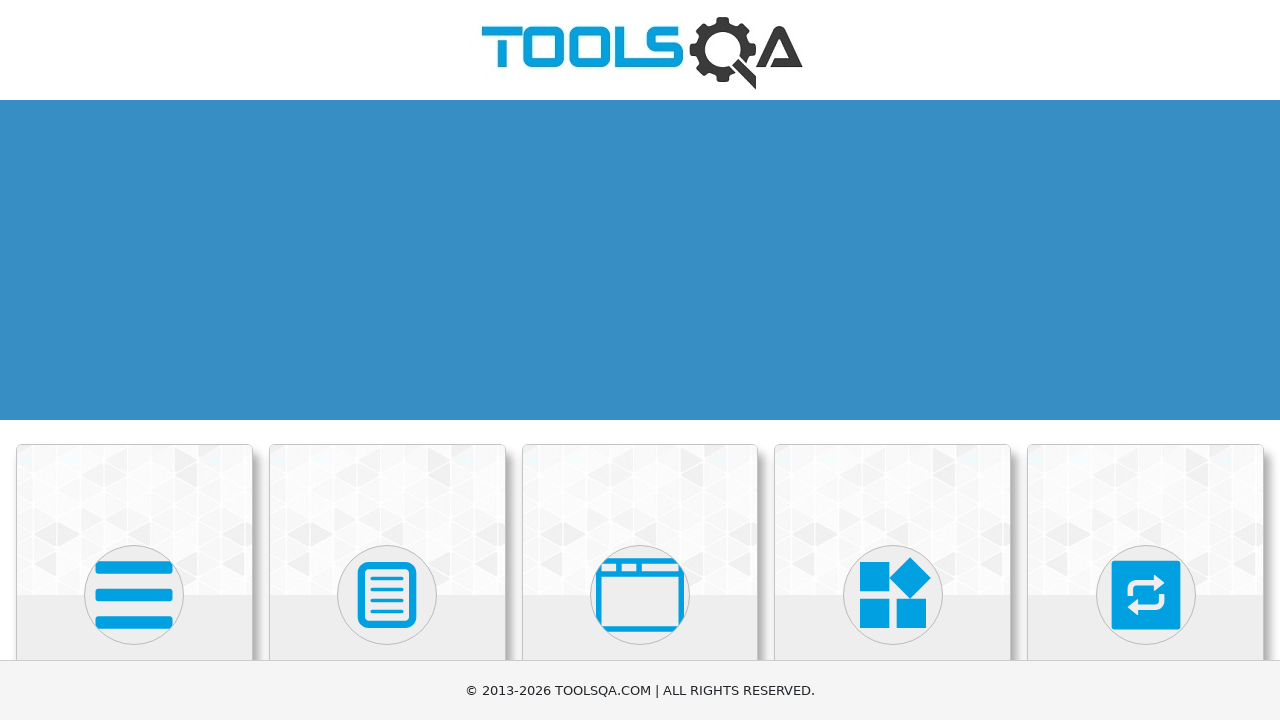

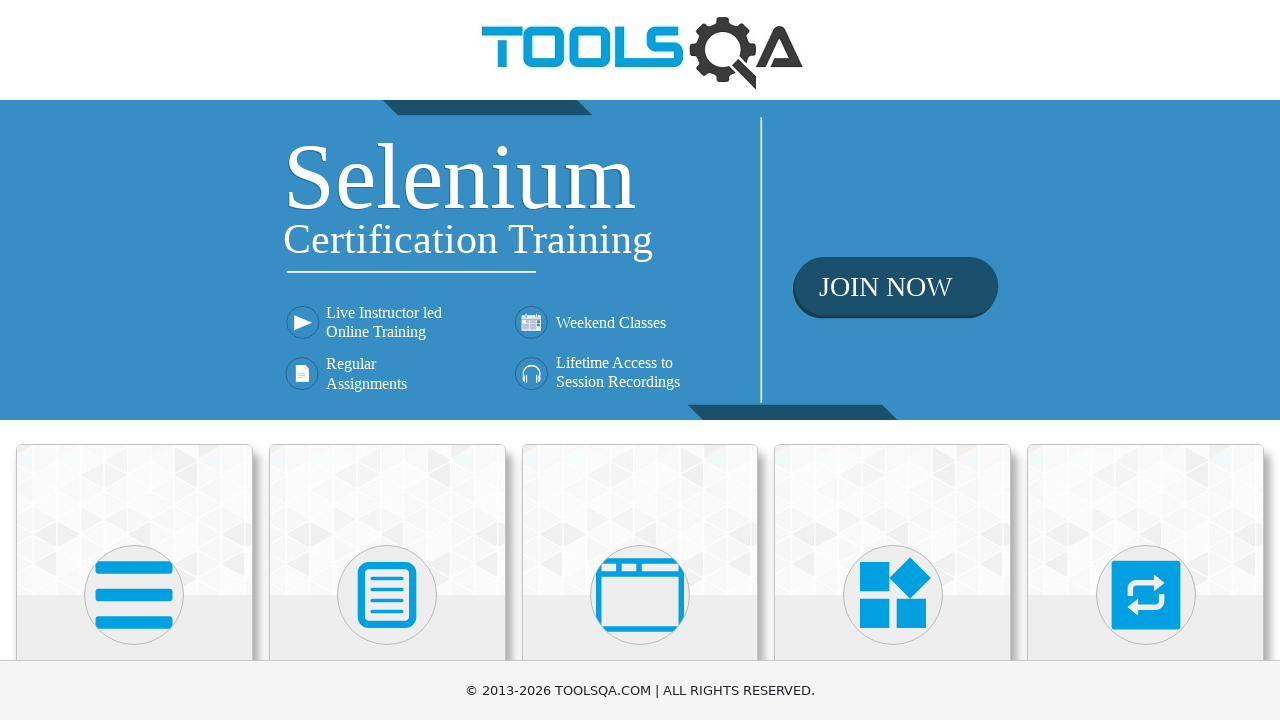